Tests radio button functionality on a registration form by selecting the male gender option, verifying selection state, and iterating through all radio buttons to select a specific value.

Starting URL: https://demo.automationtesting.in/Register.html

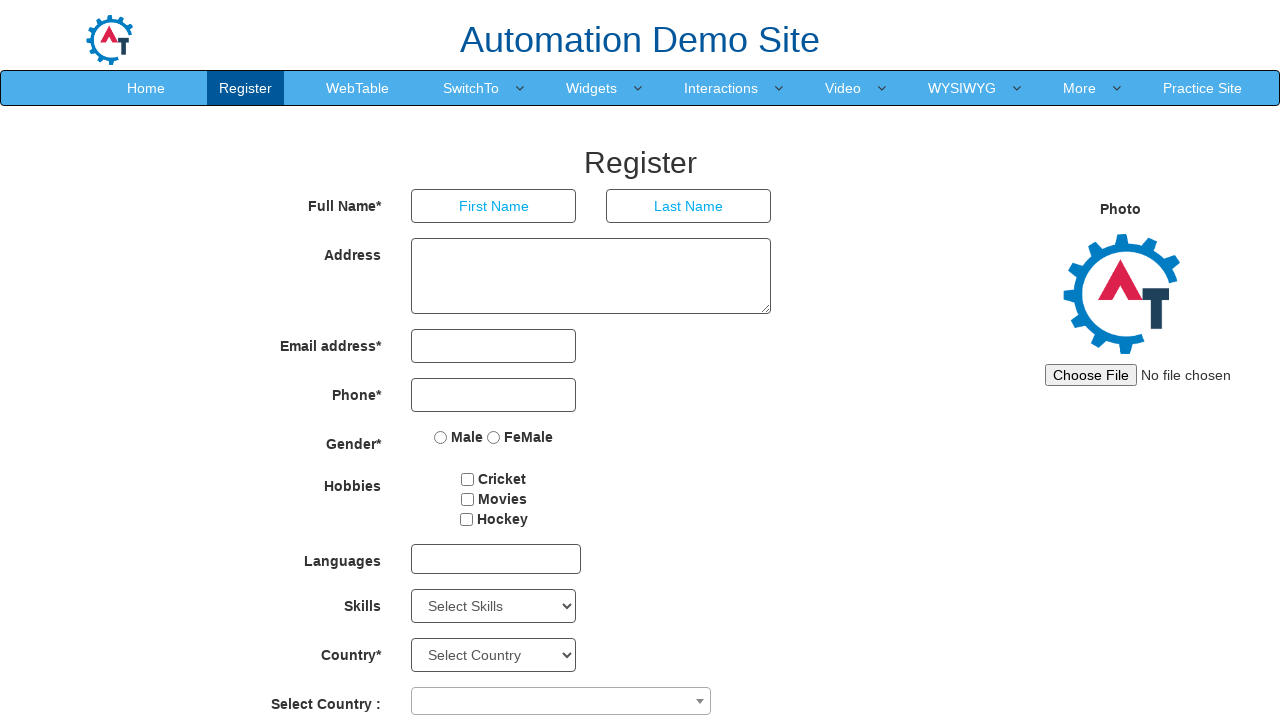

Clicked male radio button using value selector at (441, 437) on input[value='Male']
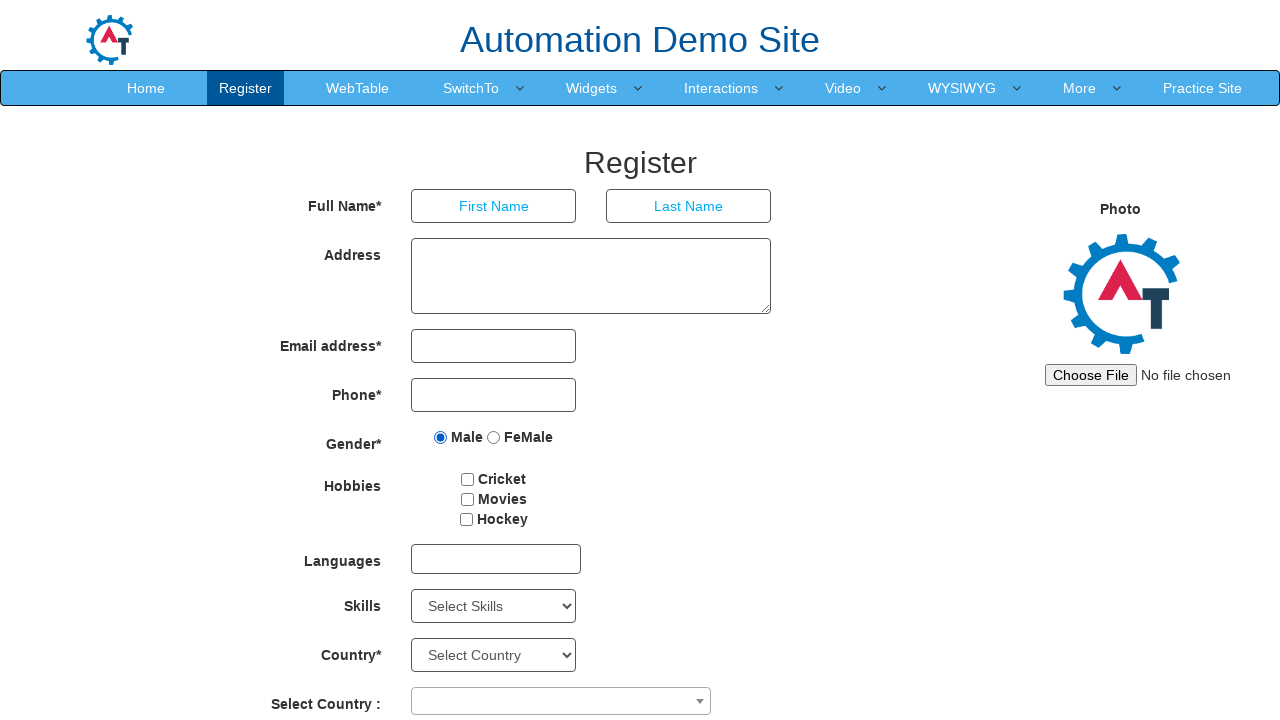

Verified male radio button is selected
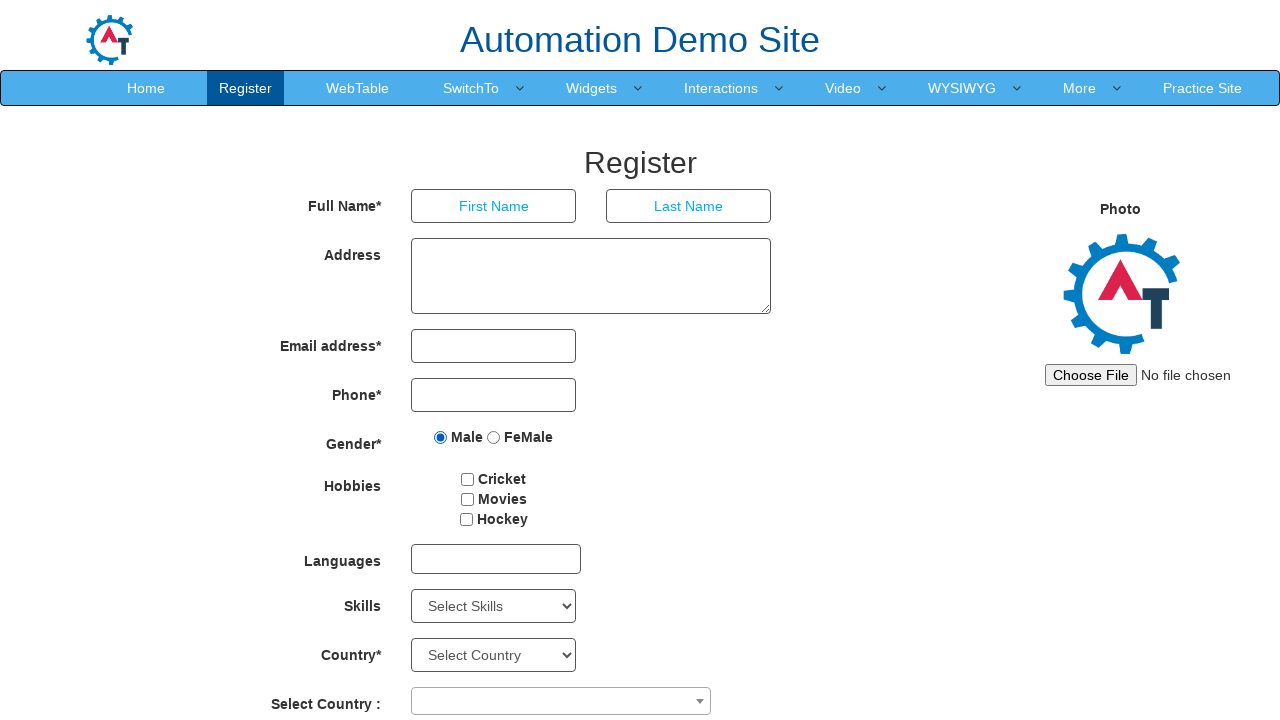

Retrieved all radio buttons from the form
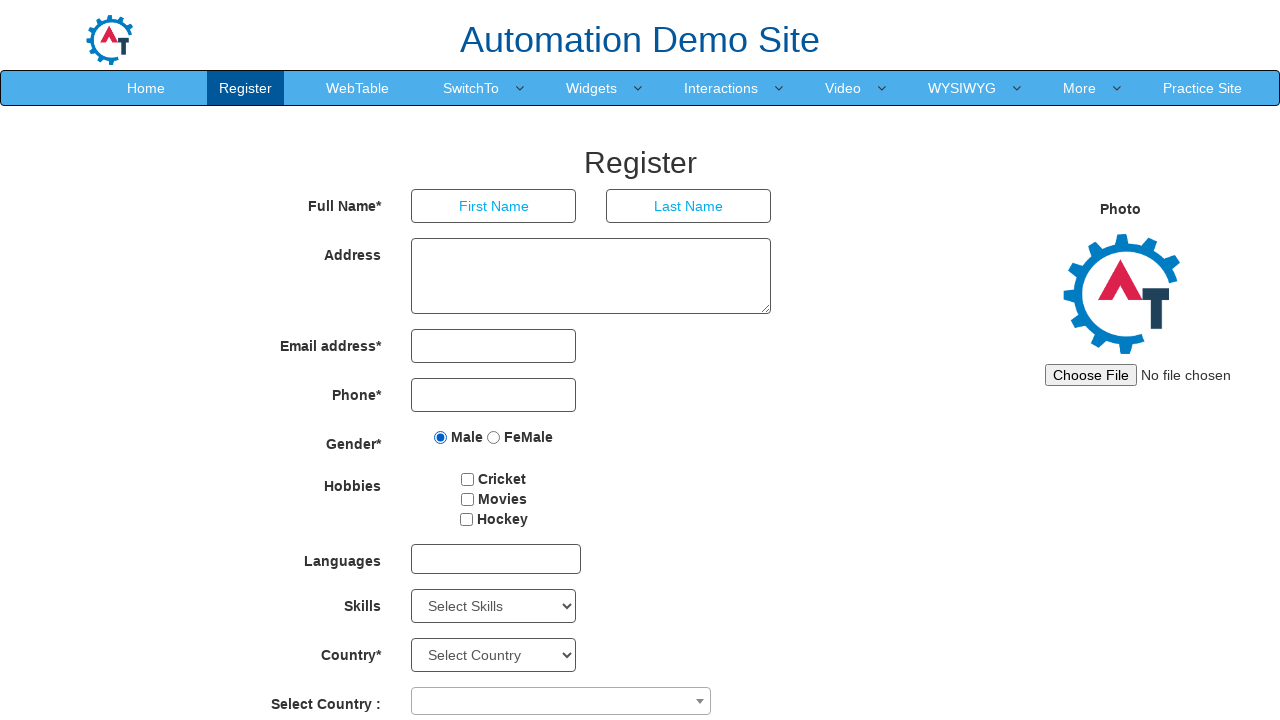

Found and clicked radio button with value 'male' at (441, 437) on input[type='radio'] >> nth=0
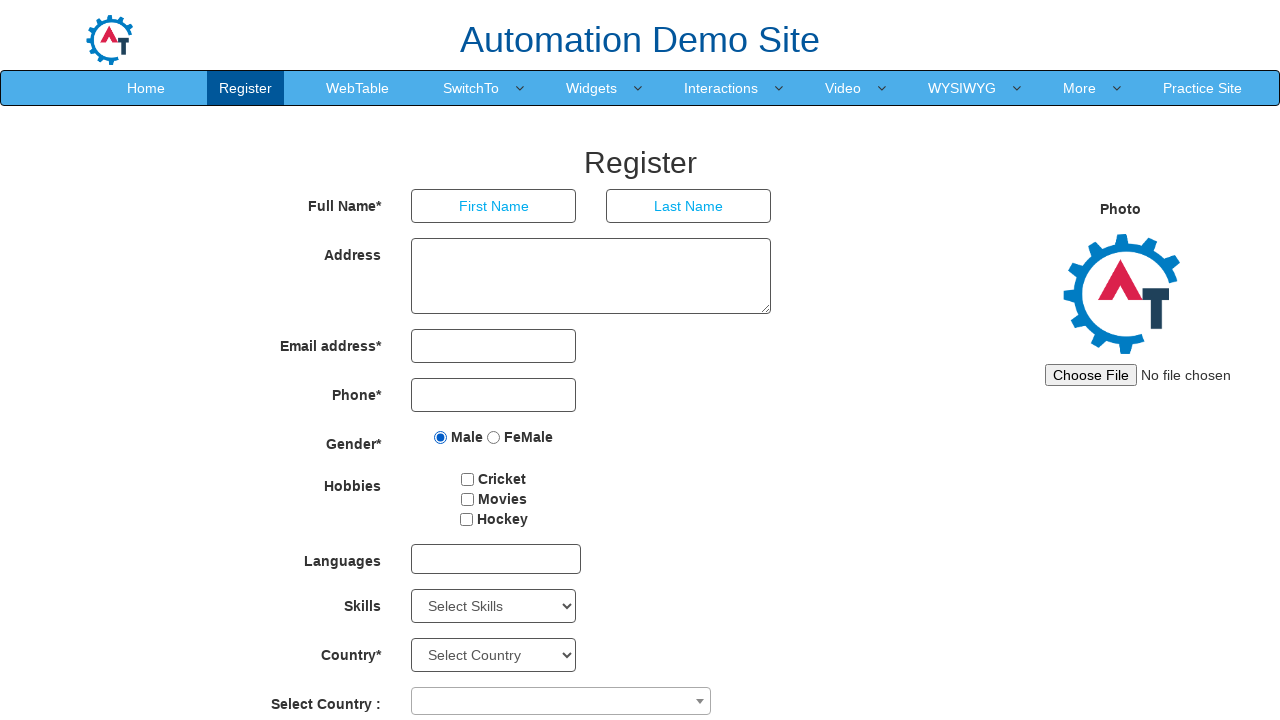

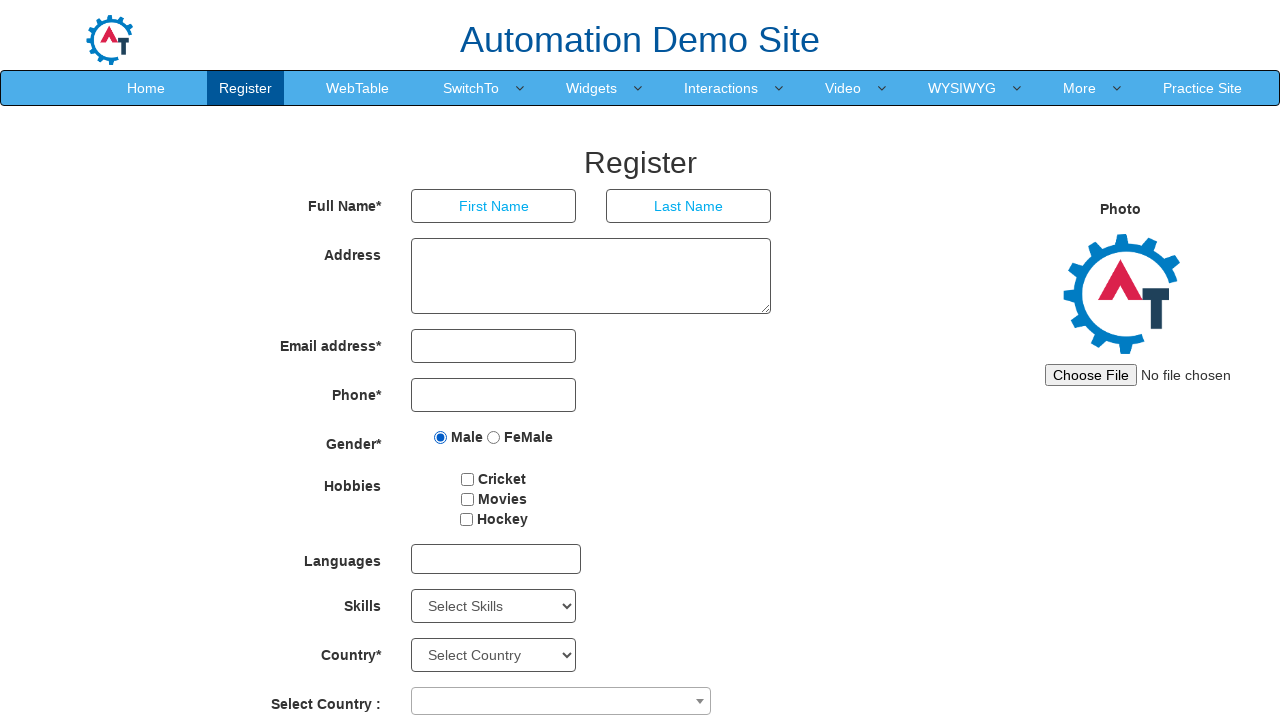